Tests table sorting functionality and searches for a specific item's price by navigating through pagination

Starting URL: https://rahulshettyacademy.com/seleniumPractise/#/offers

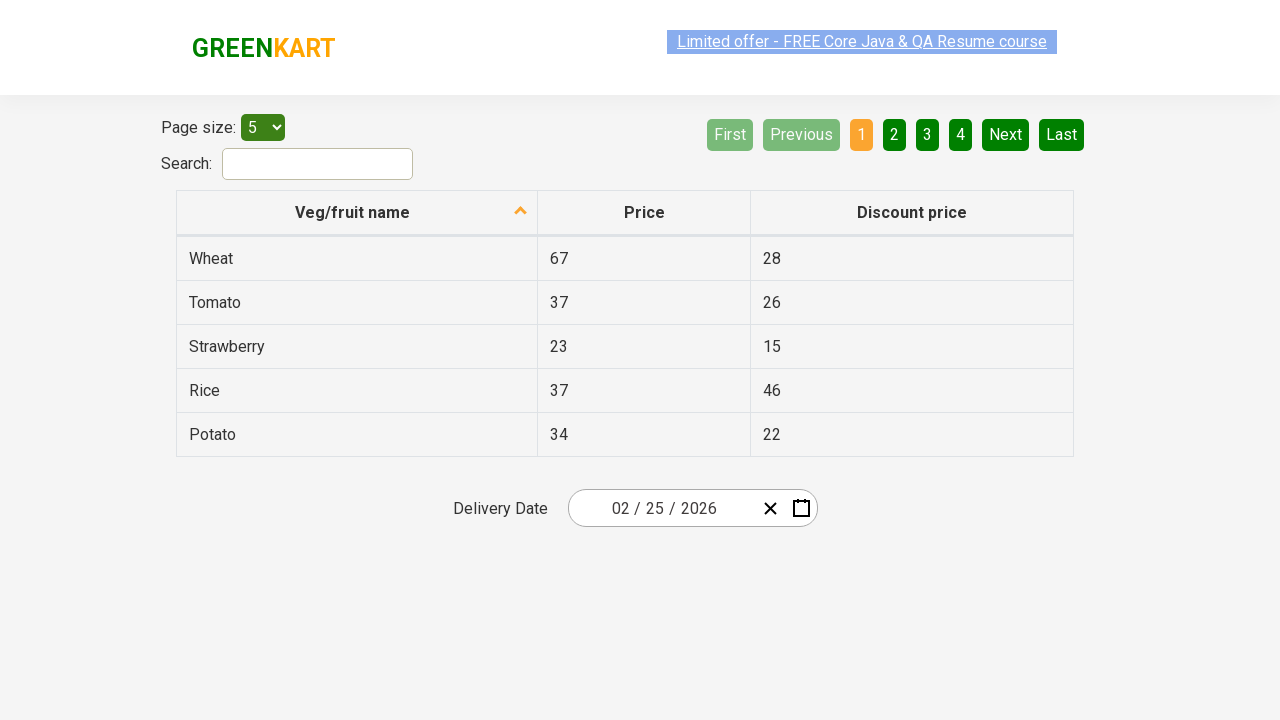

Clicked first column header to sort table at (357, 213) on xpath=//tr/th[1]
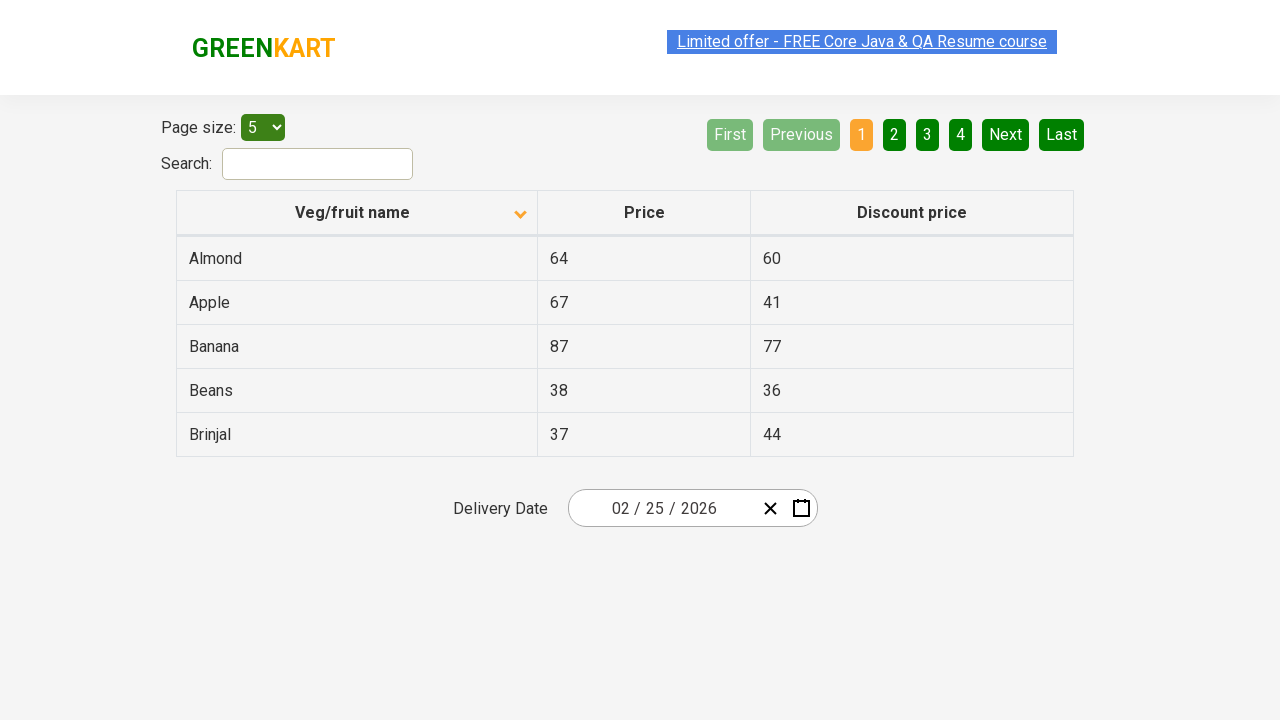

Retrieved all first column elements from table
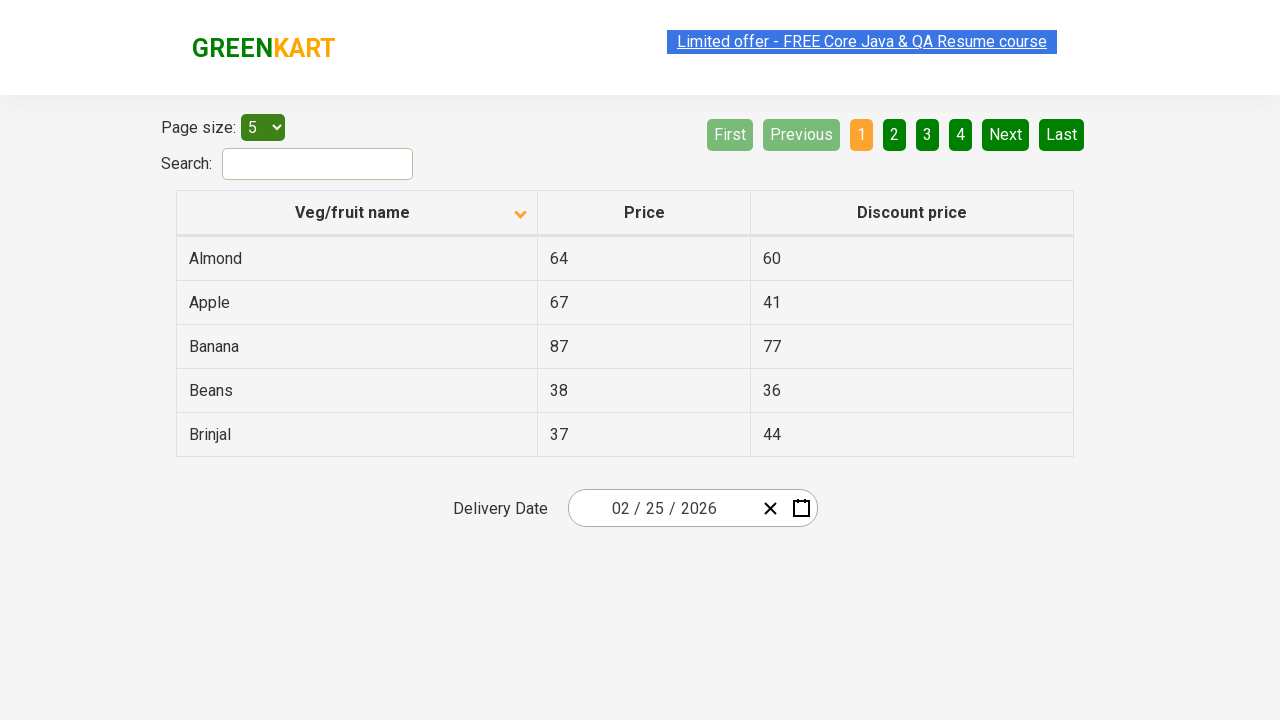

Verified table is sorted correctly in ascending order
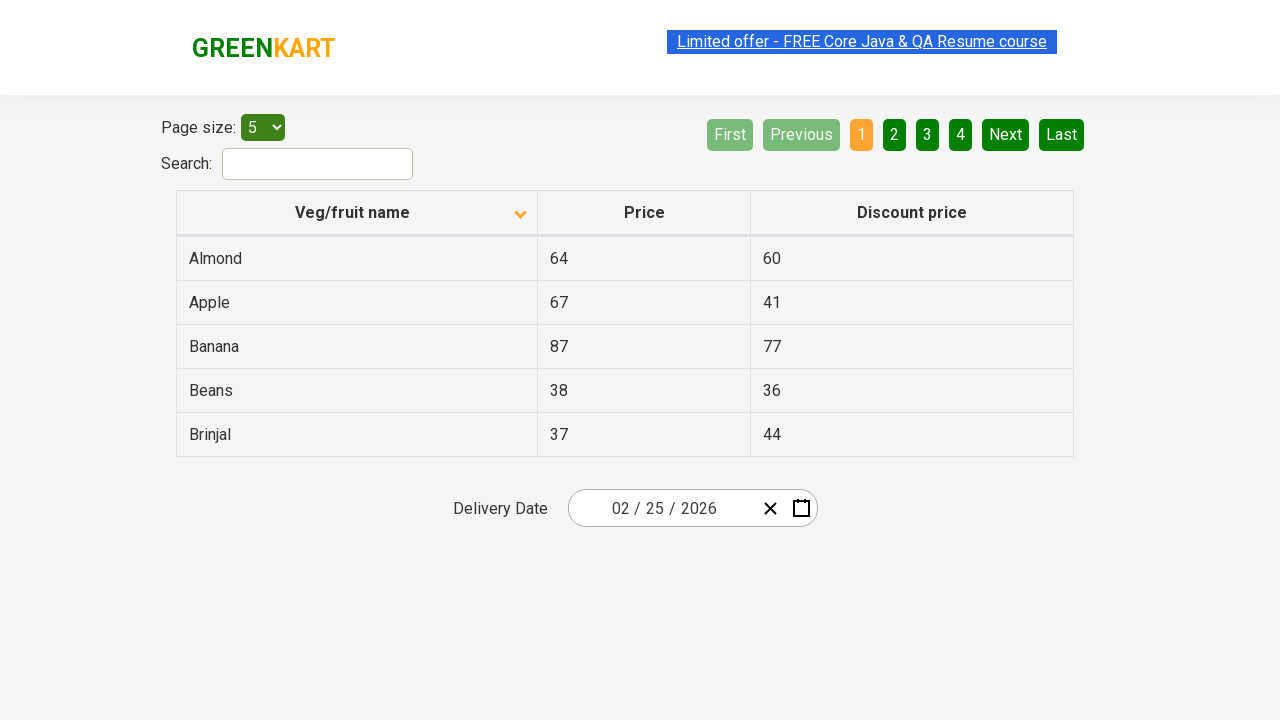

Clicked Next button to navigate to next page at (1006, 134) on a[aria-label='Next']
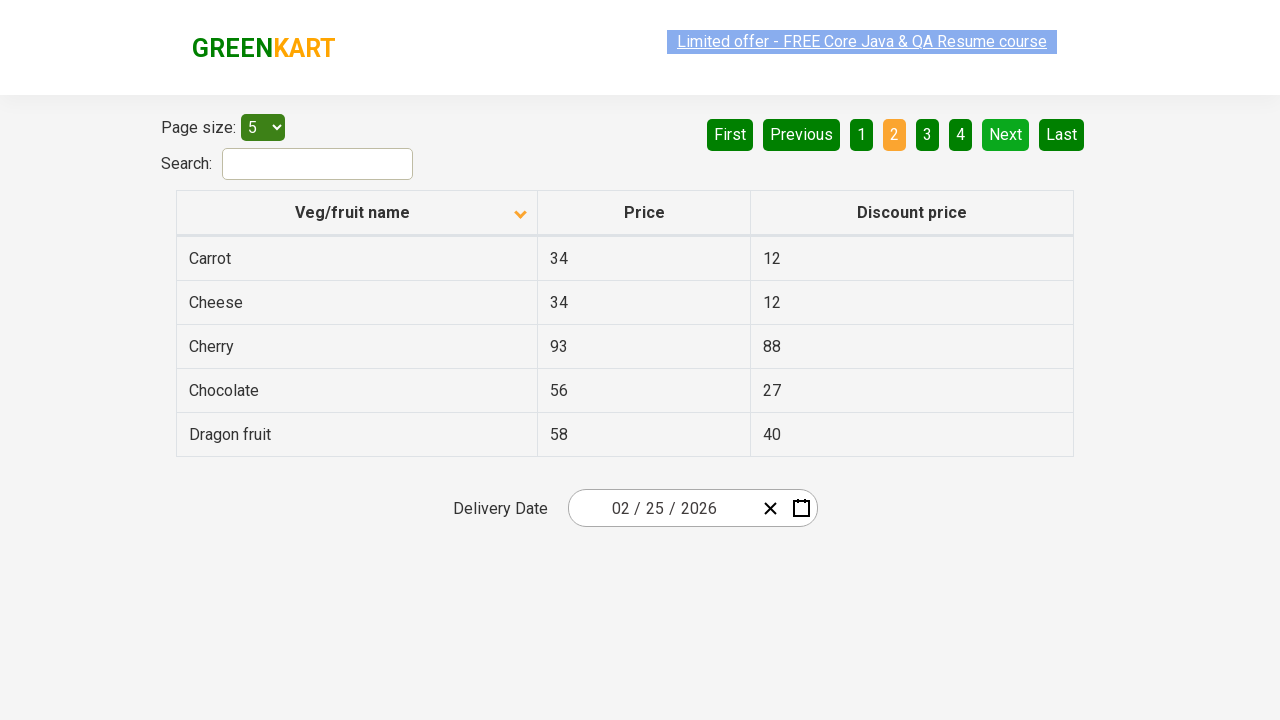

Waited for next page to load
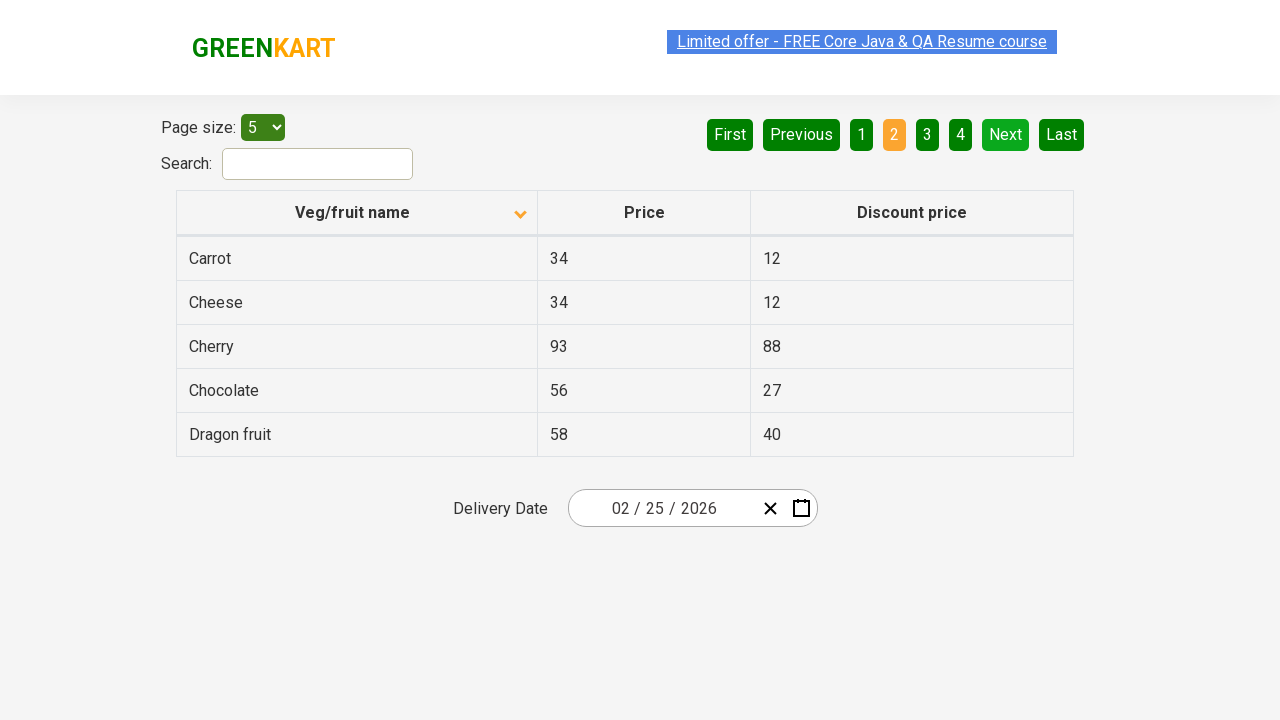

Clicked Next button to navigate to next page at (1006, 134) on a[aria-label='Next']
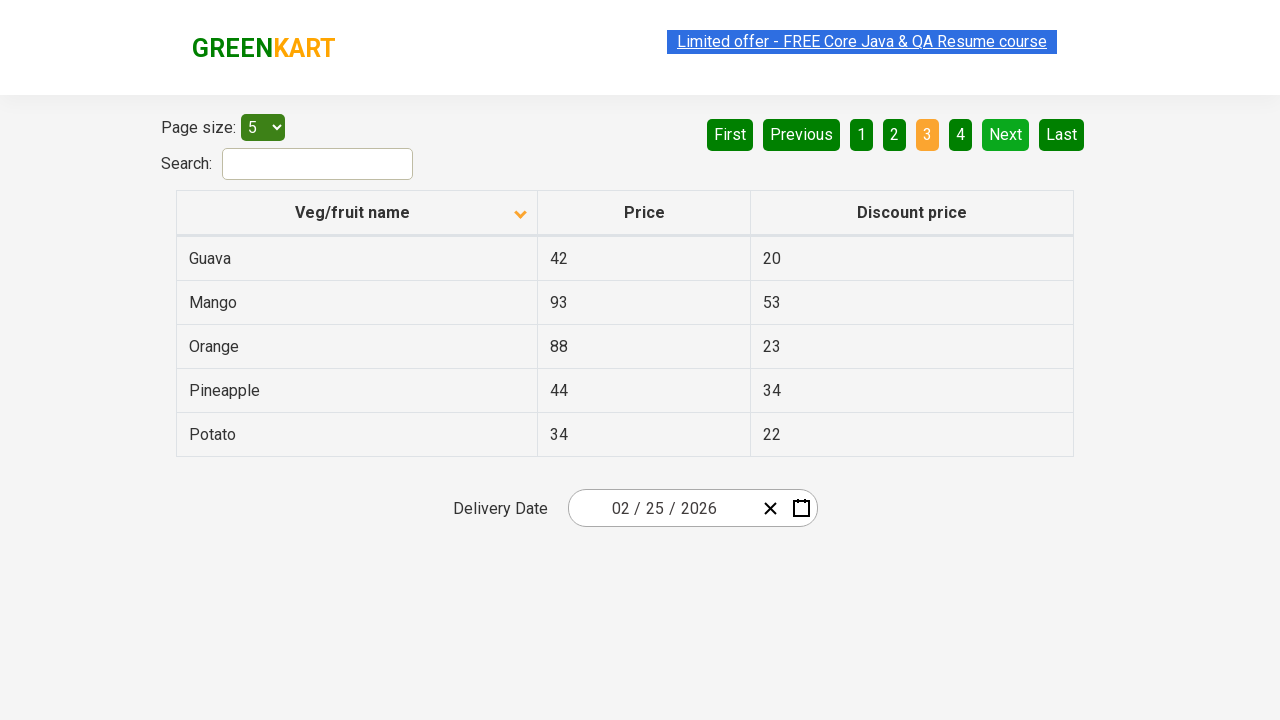

Waited for next page to load
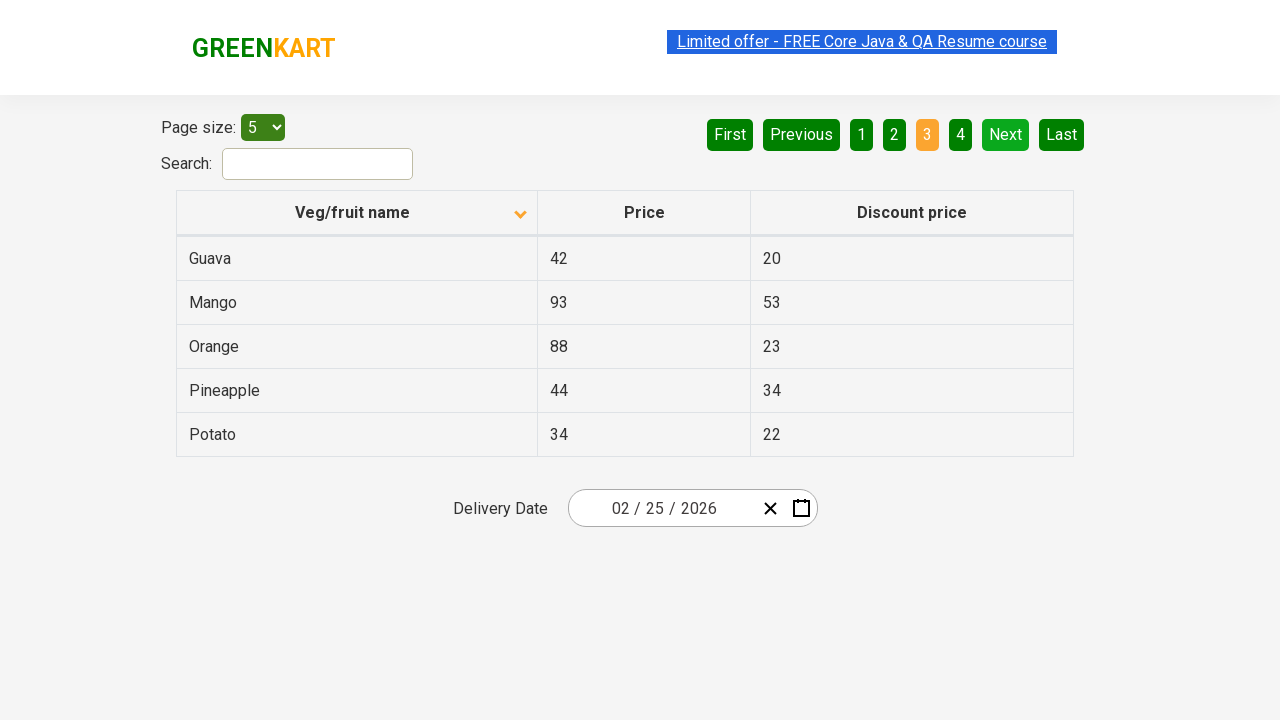

Clicked Next button to navigate to next page at (1006, 134) on a[aria-label='Next']
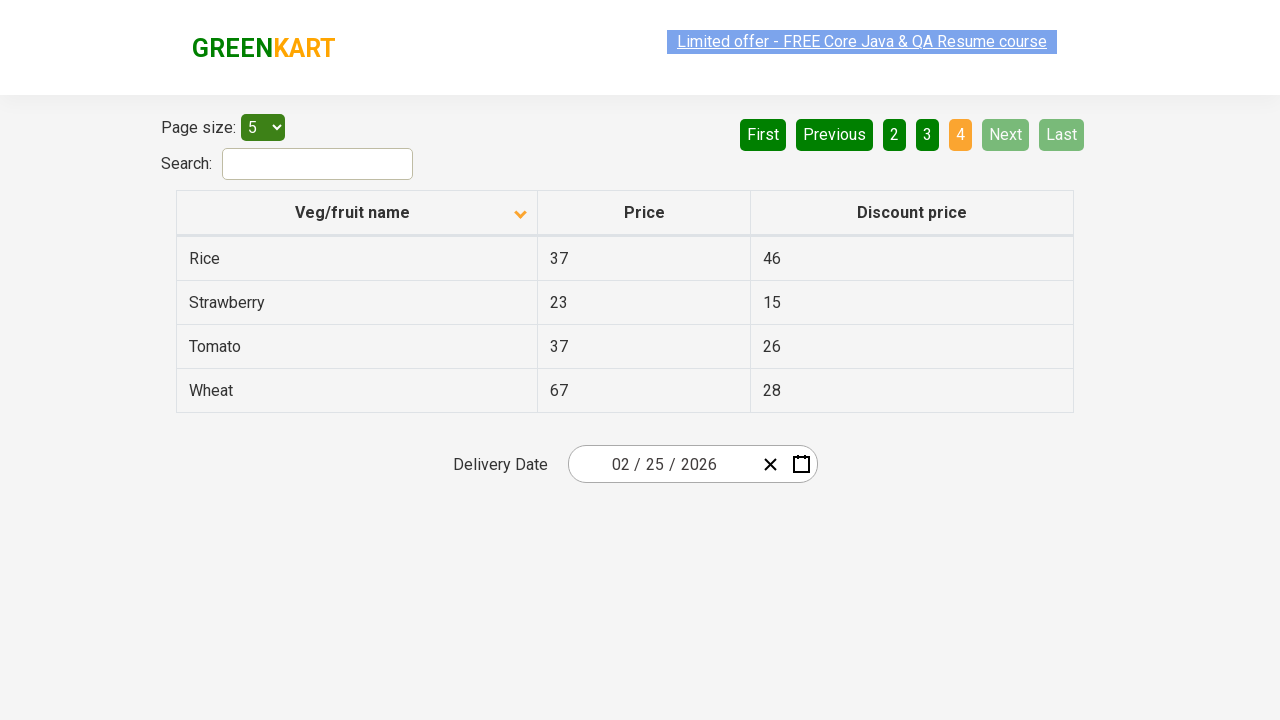

Waited for next page to load
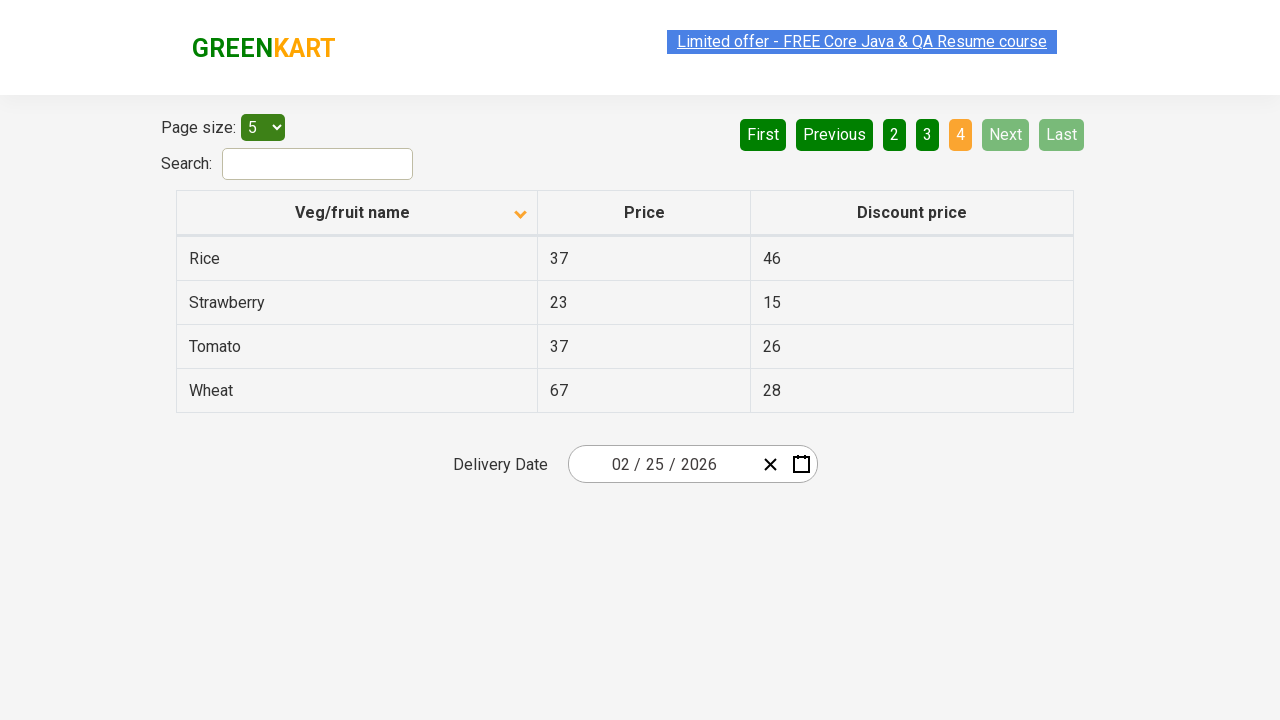

Found Rice with price: 37
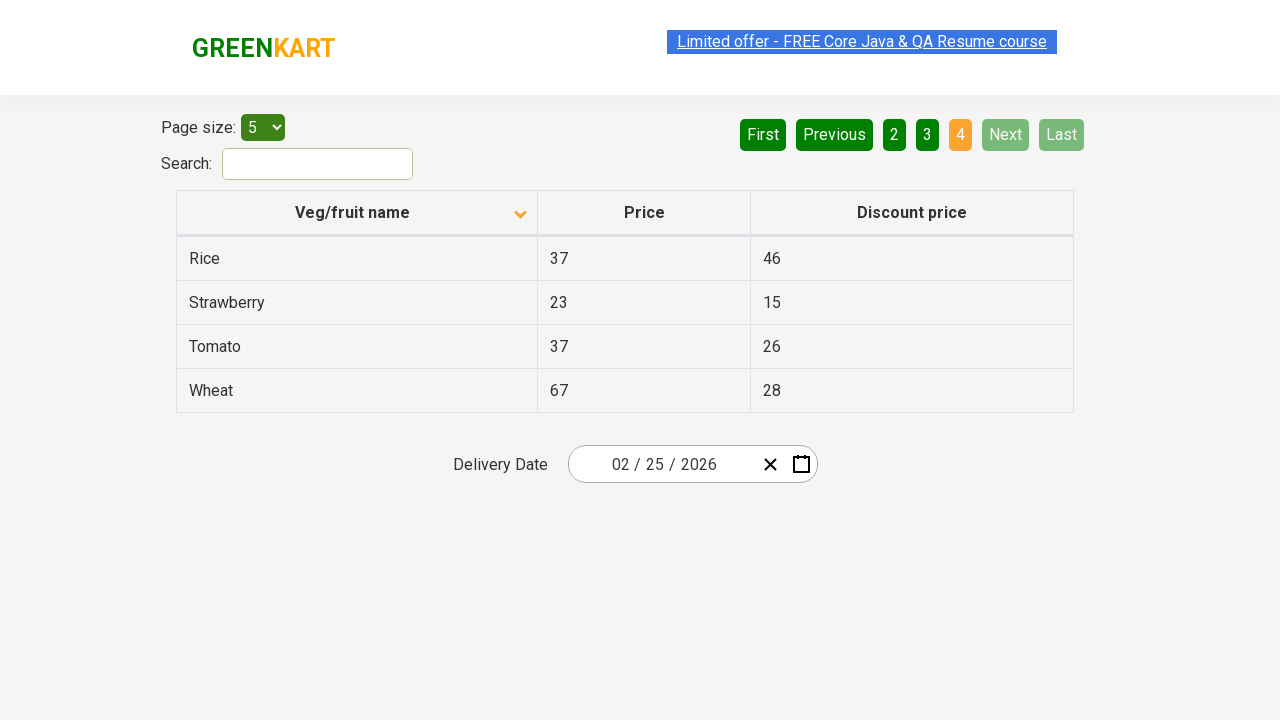

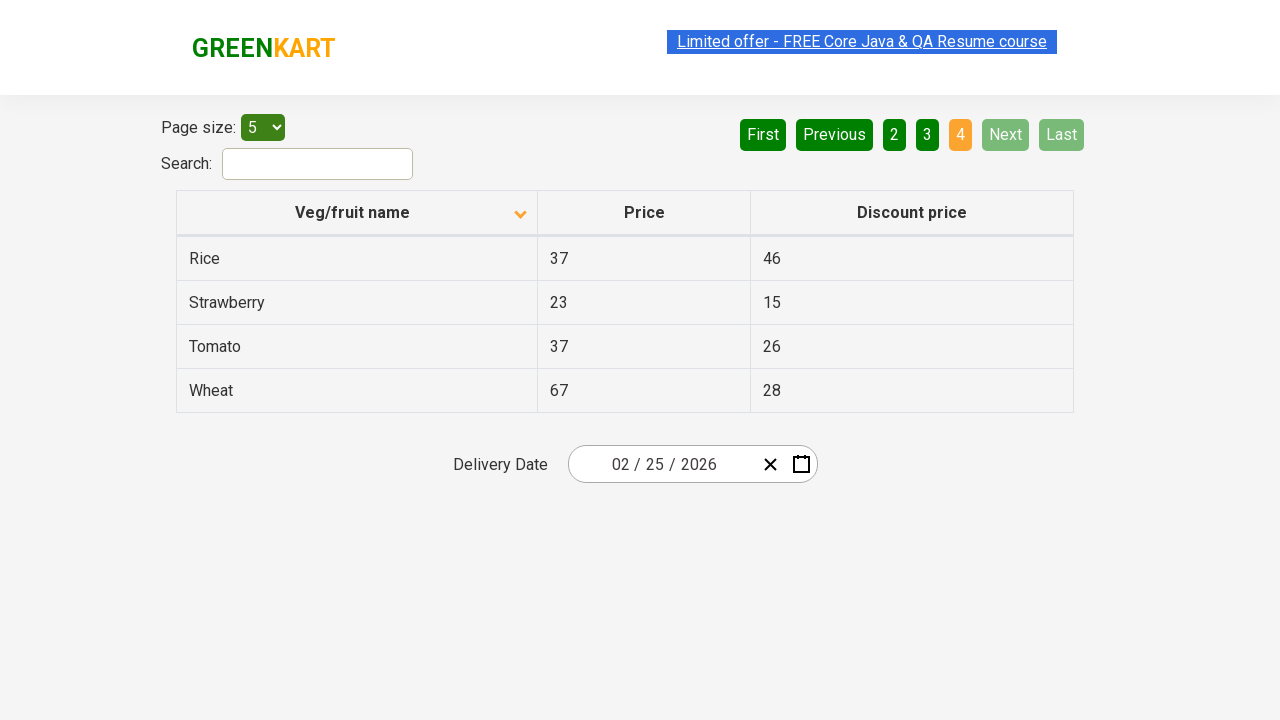